Navigates to the Nuro website and waits for the page to fully load

Starting URL: https://nuro.co/

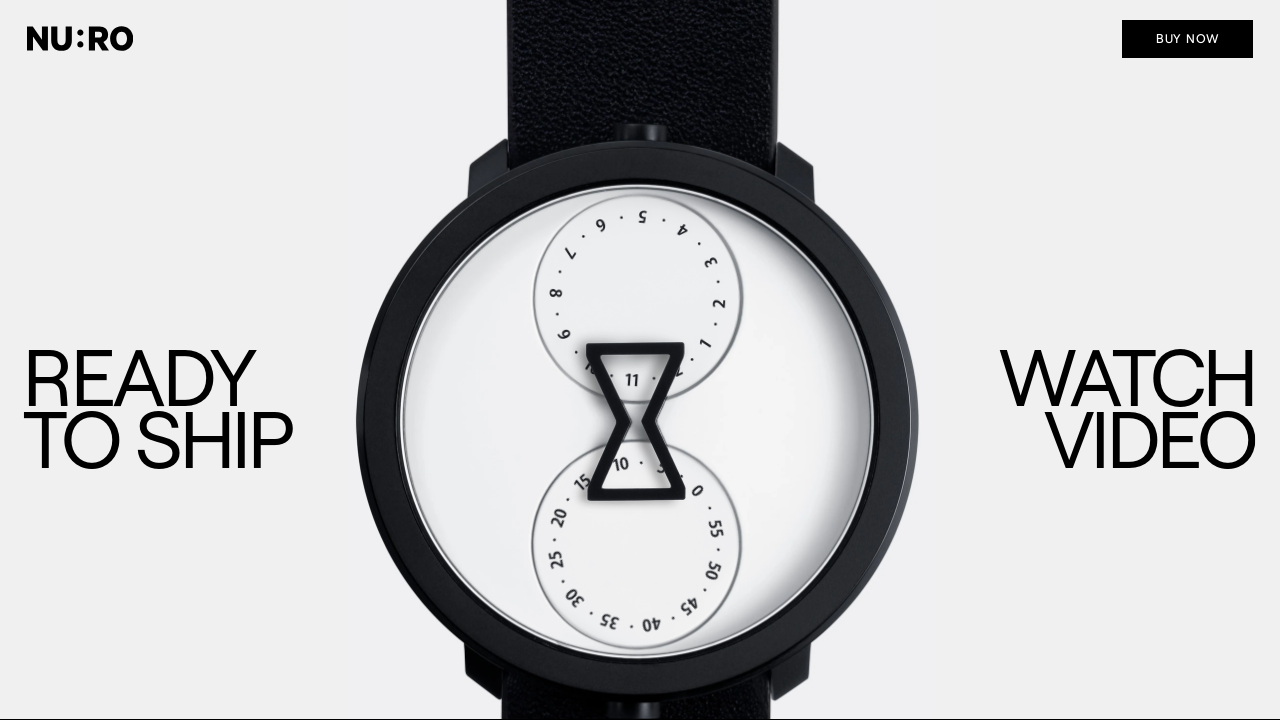

Navigated to Nuro website and waited for page to fully load (networkidle state)
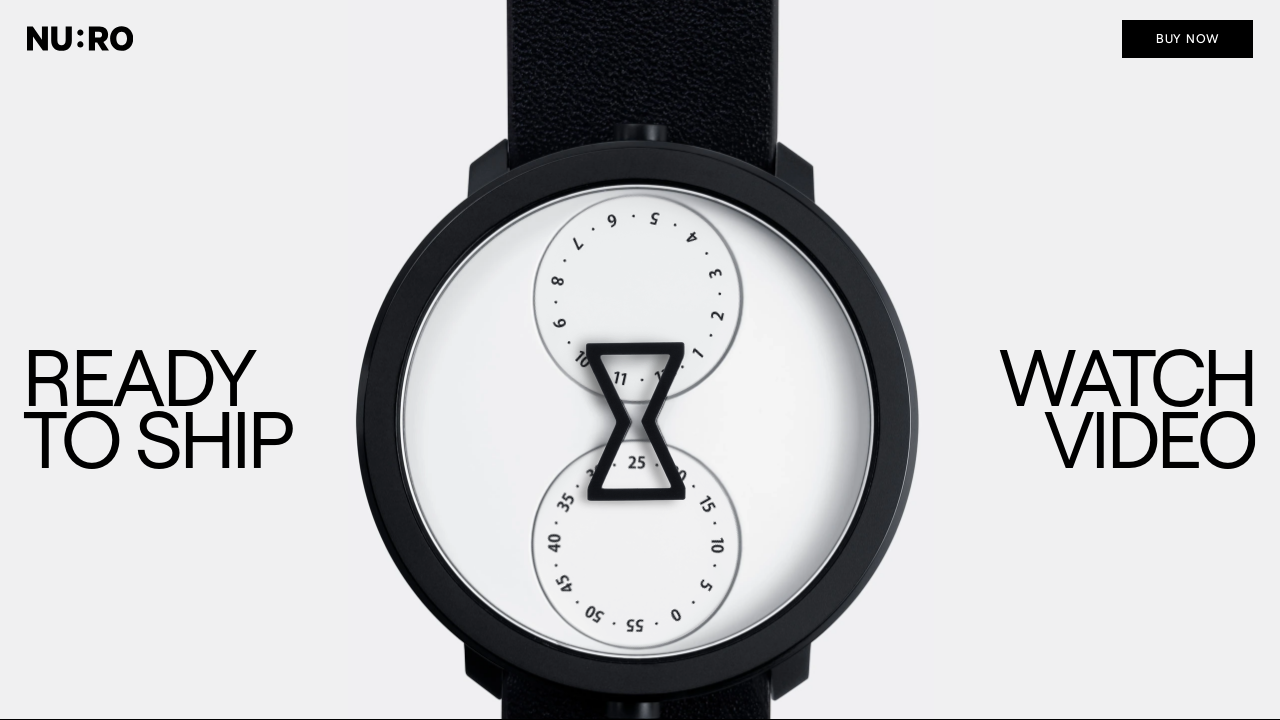

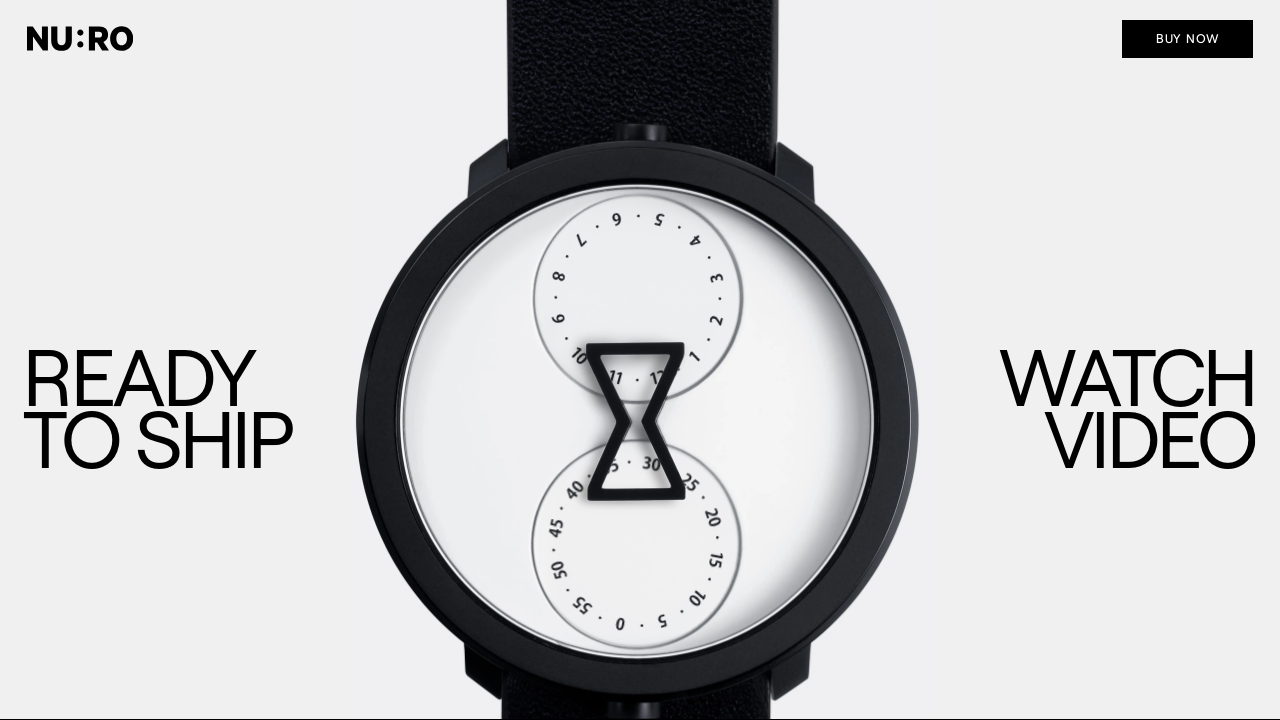